Tests dropdown select functionality by selecting various options using different methods and verifying the final selection

Starting URL: http://antoniotrindade.com.br/treinoautomacao/elementsweb.html

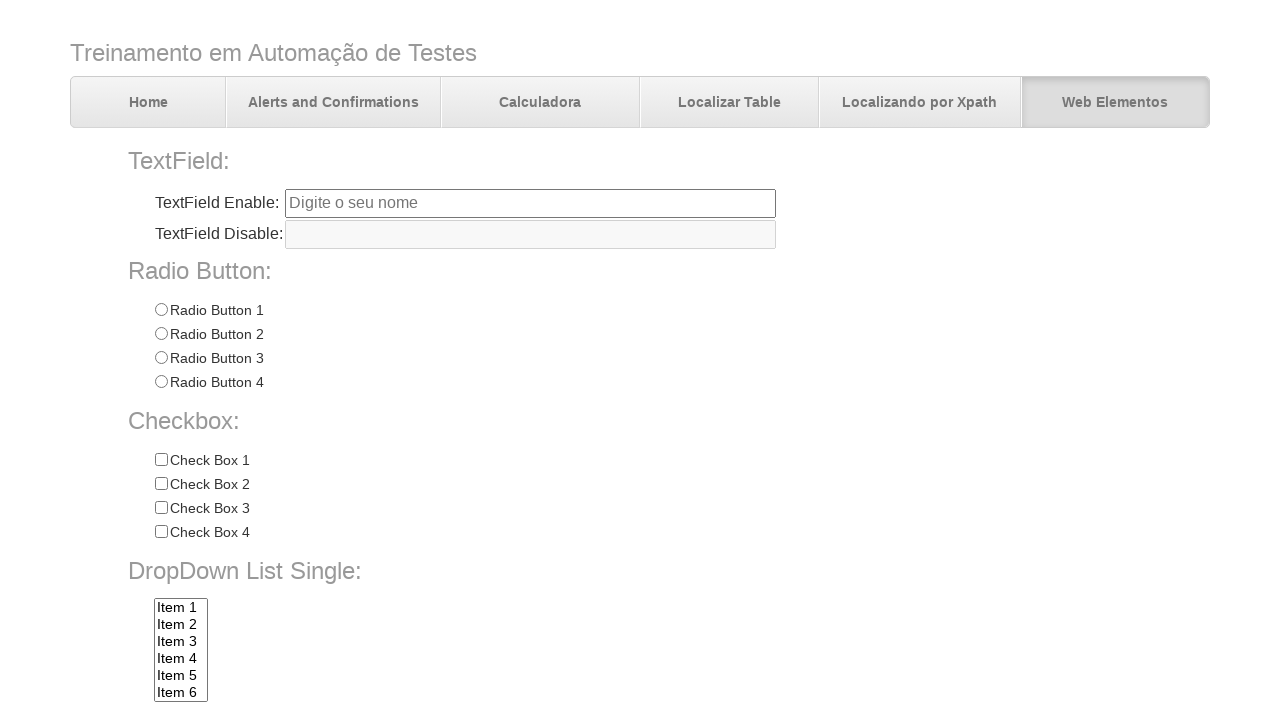

Selected dropdown option with value 'item5' on select[name='dropdownlist']
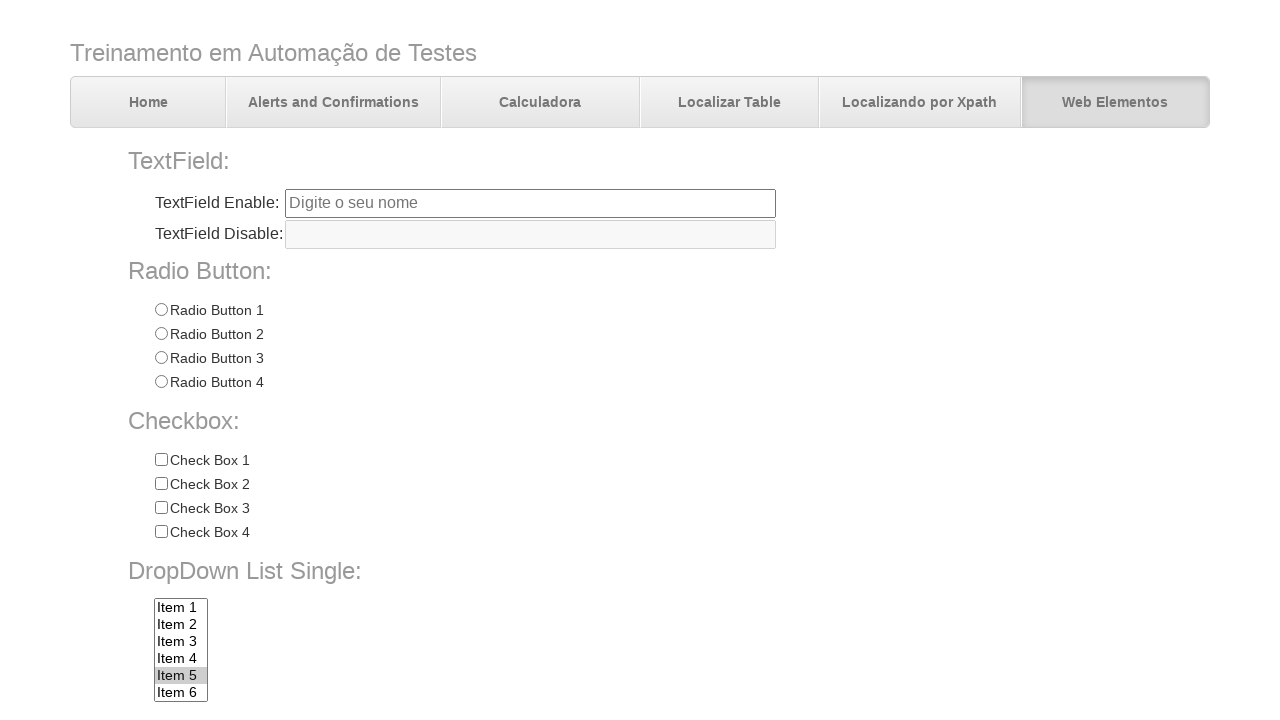

Selected dropdown option with value 'item4' on select[name='dropdownlist']
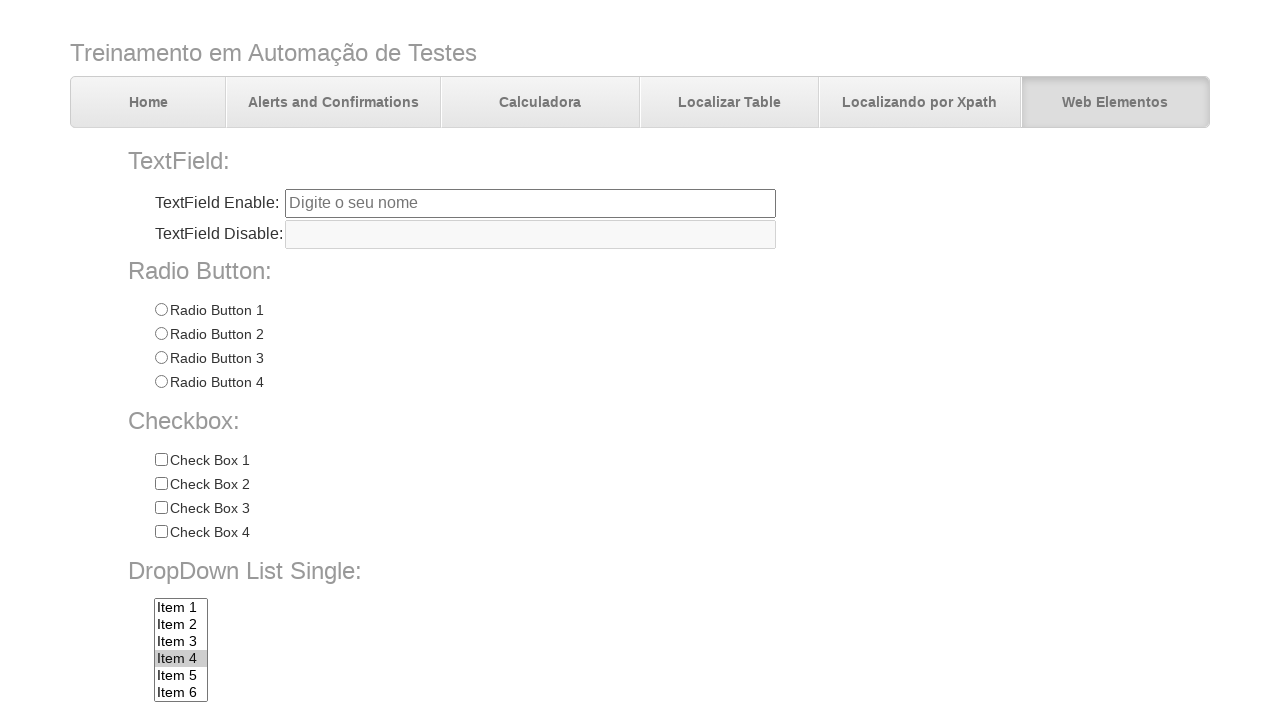

Selected dropdown option with visible text 'Item 10' on select[name='dropdownlist']
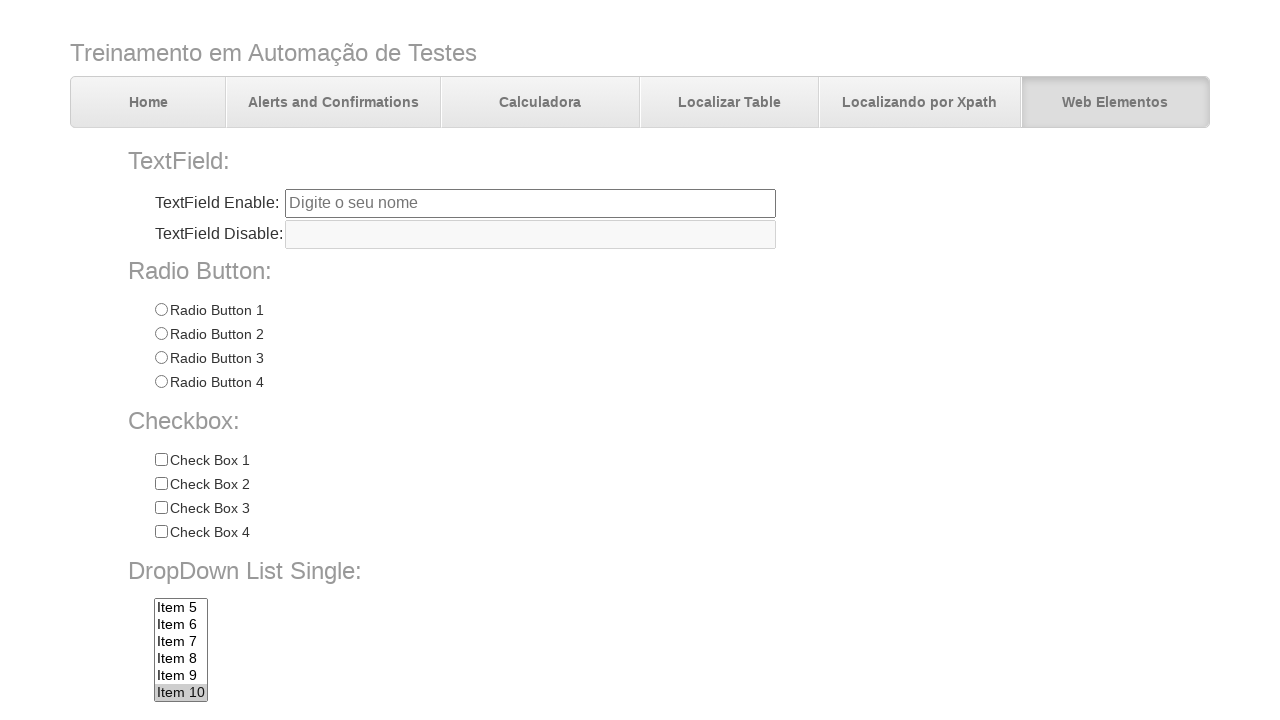

Selected dropdown option with visible text 'Item 7' on select[name='dropdownlist']
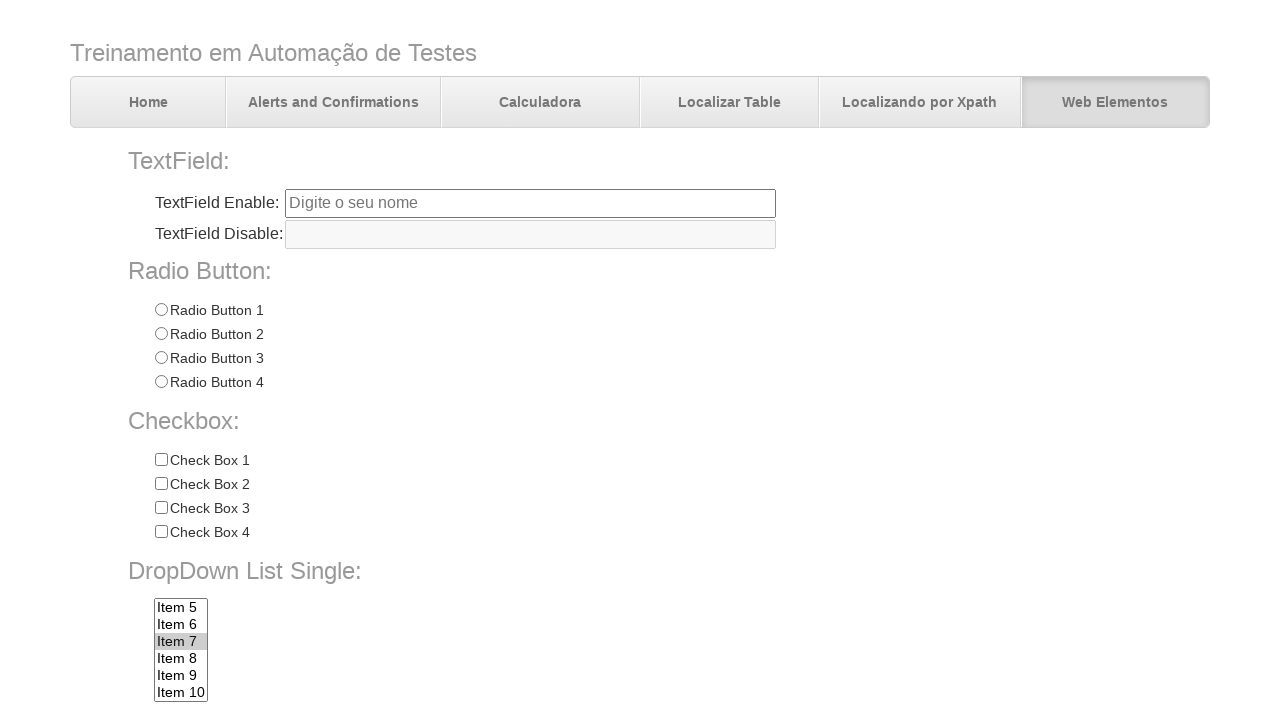

Verified that 'Item 7' (value 'item7') is selected in dropdown
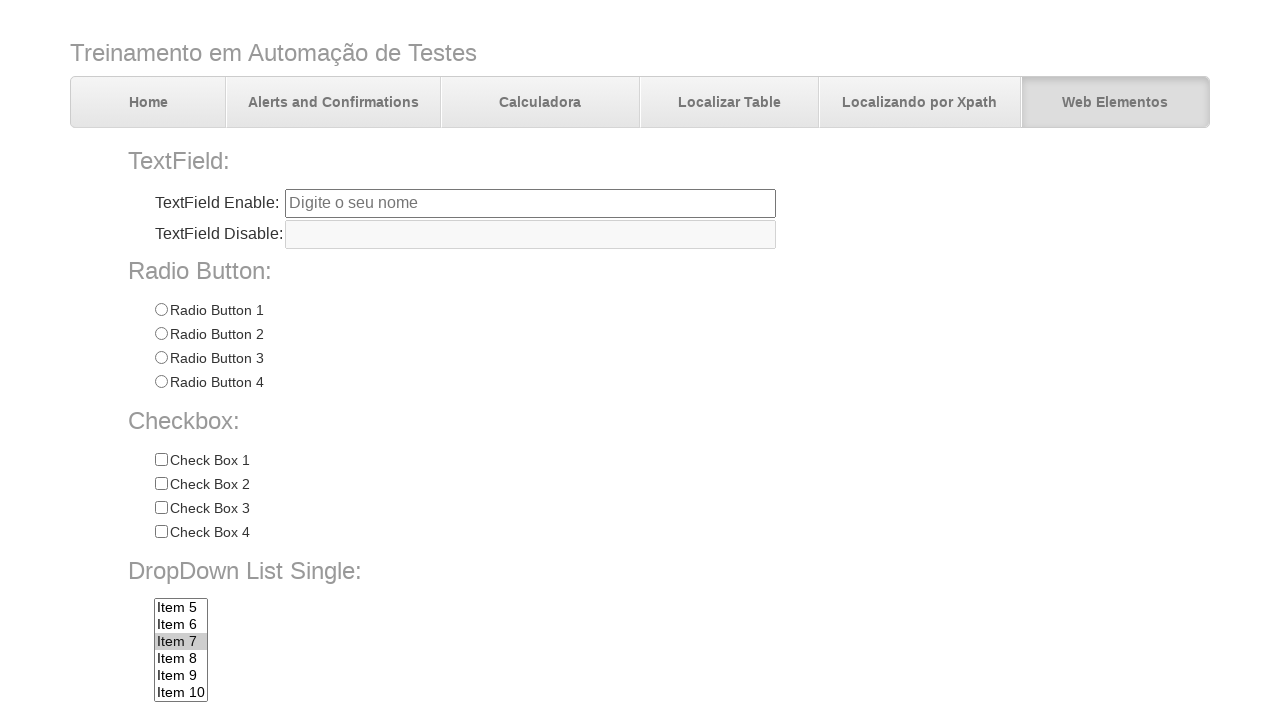

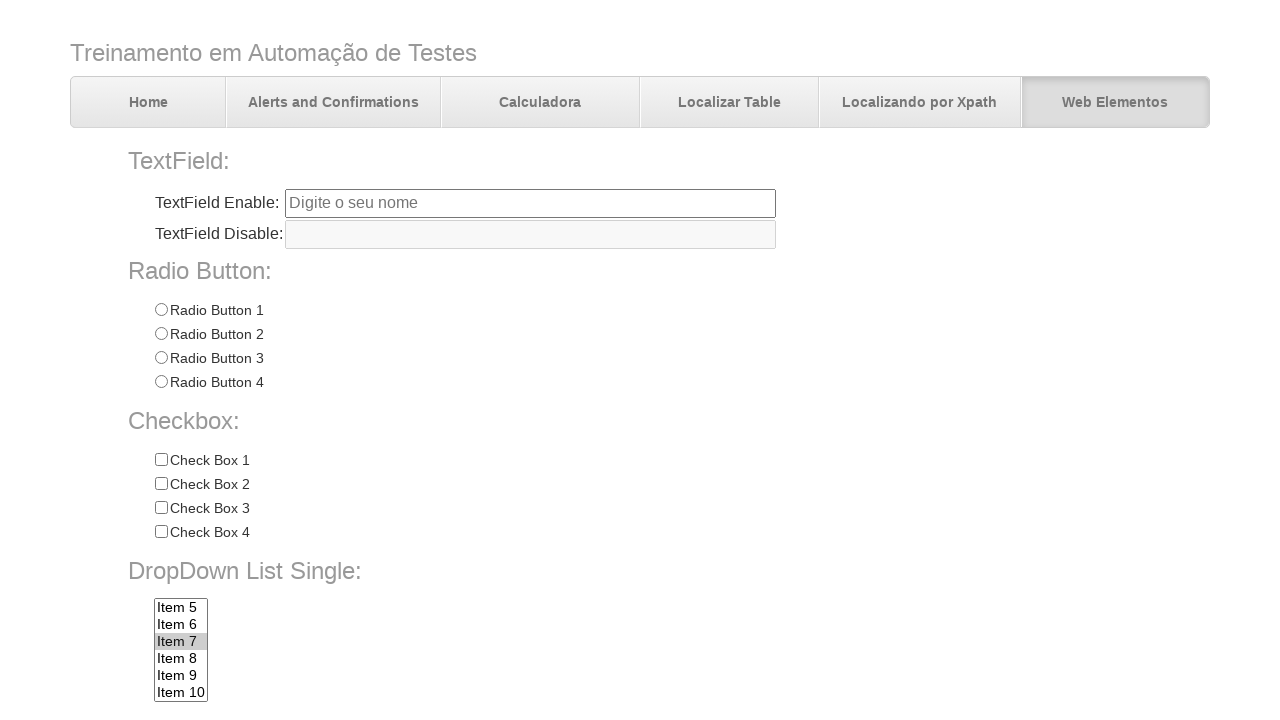